Tests scrolling to the bottom of the page and then back to the top using JavaScript execution

Starting URL: https://ultimateqa.com/complicated-page/

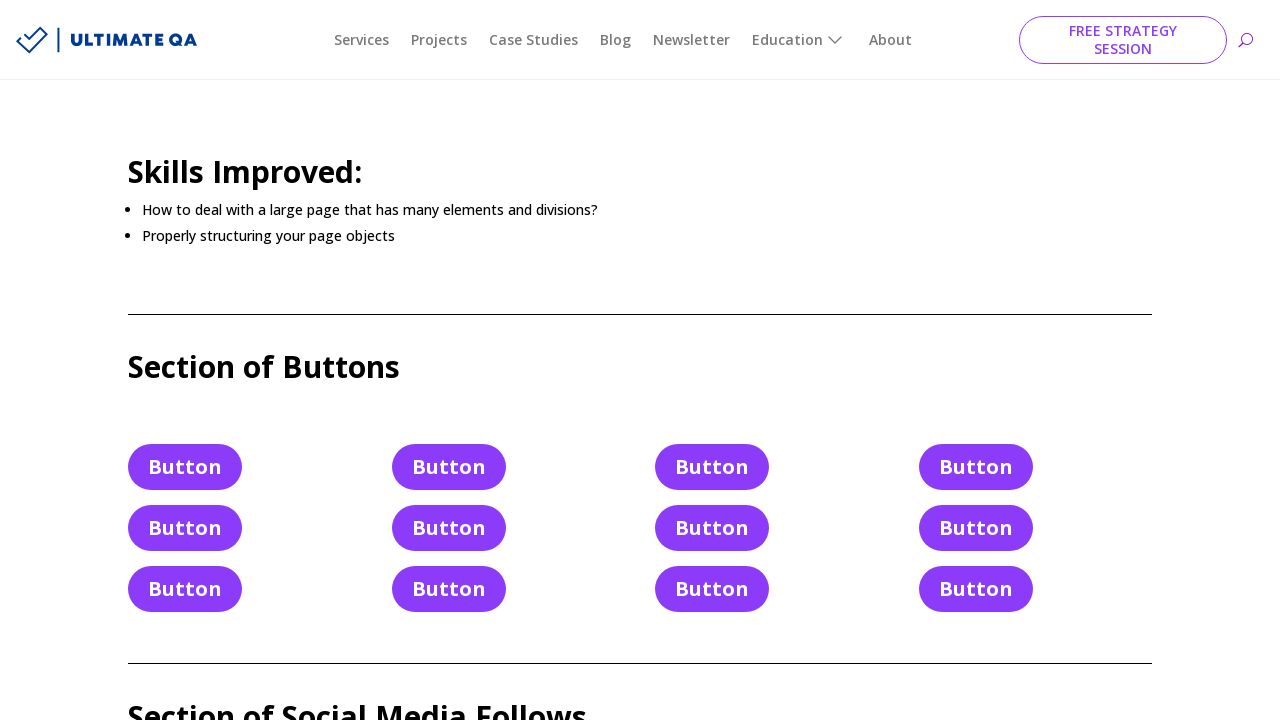

Scrolled to the bottom of the page using JavaScript
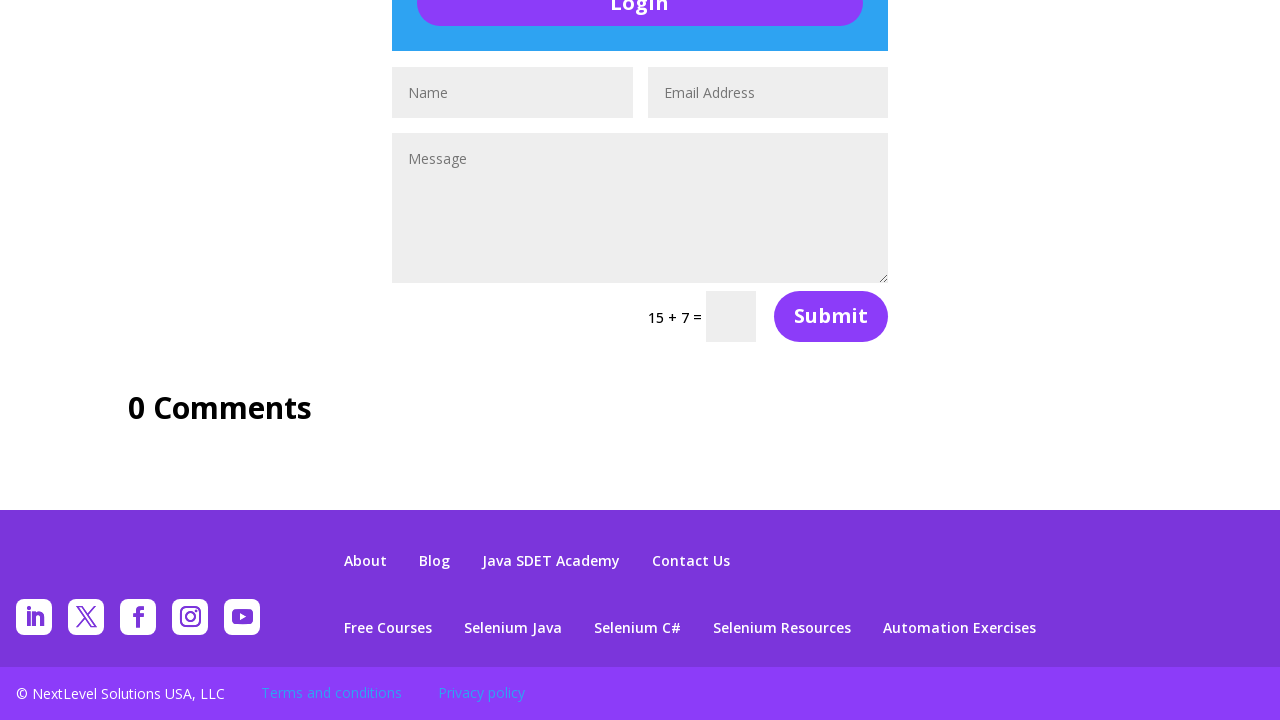

Scrolled back to the top of the page using JavaScript
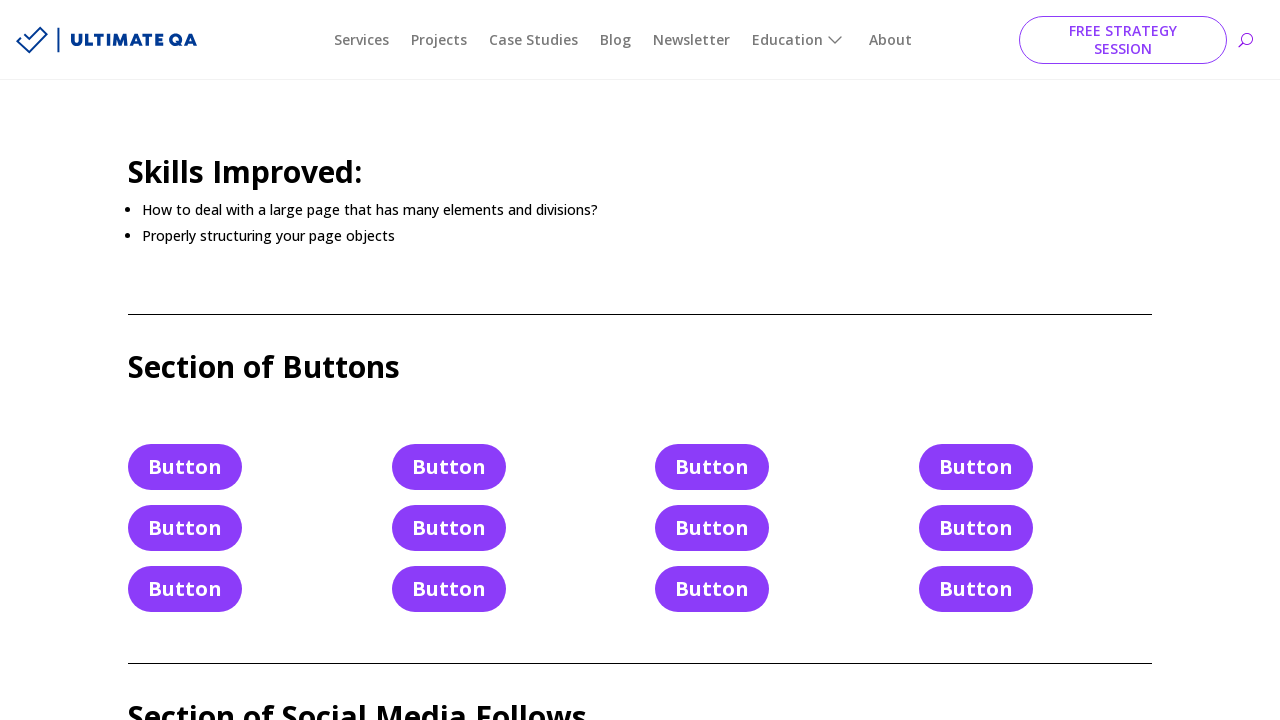

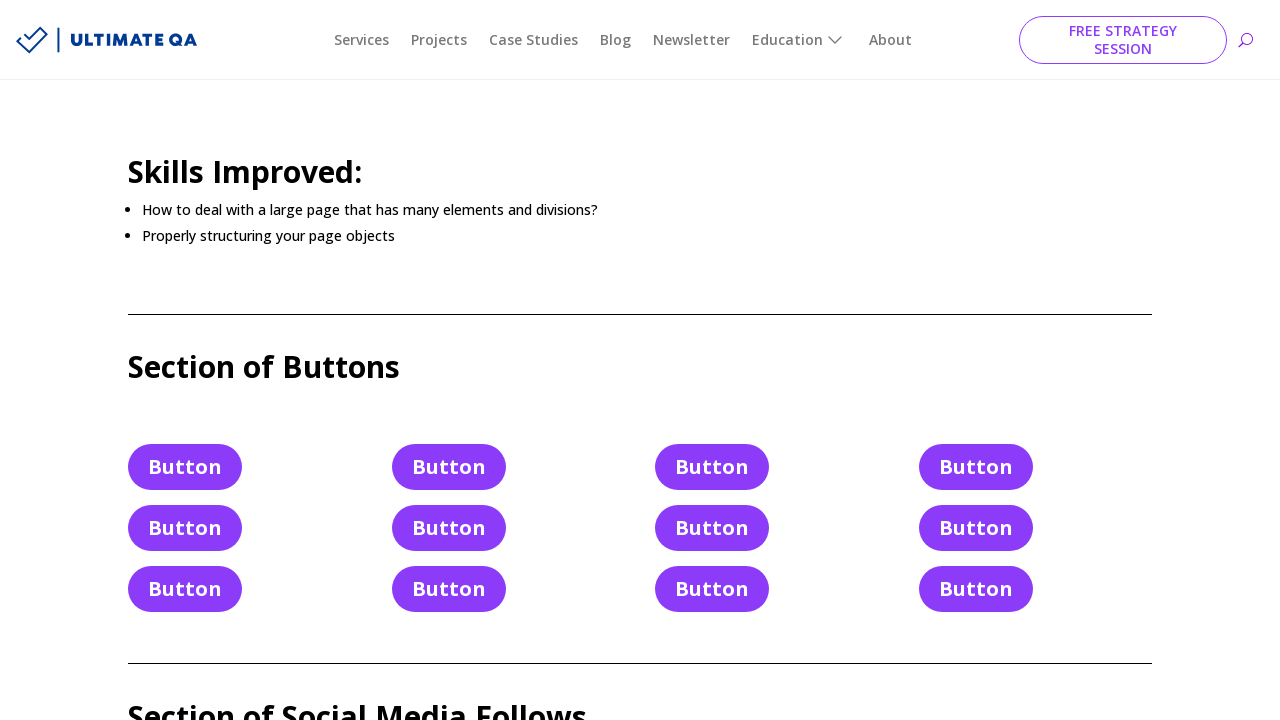